Creates a new task in a CRUD application by filling in task name and content fields, then submitting the form

Starting URL: https://lukaszparadylo.github.io/

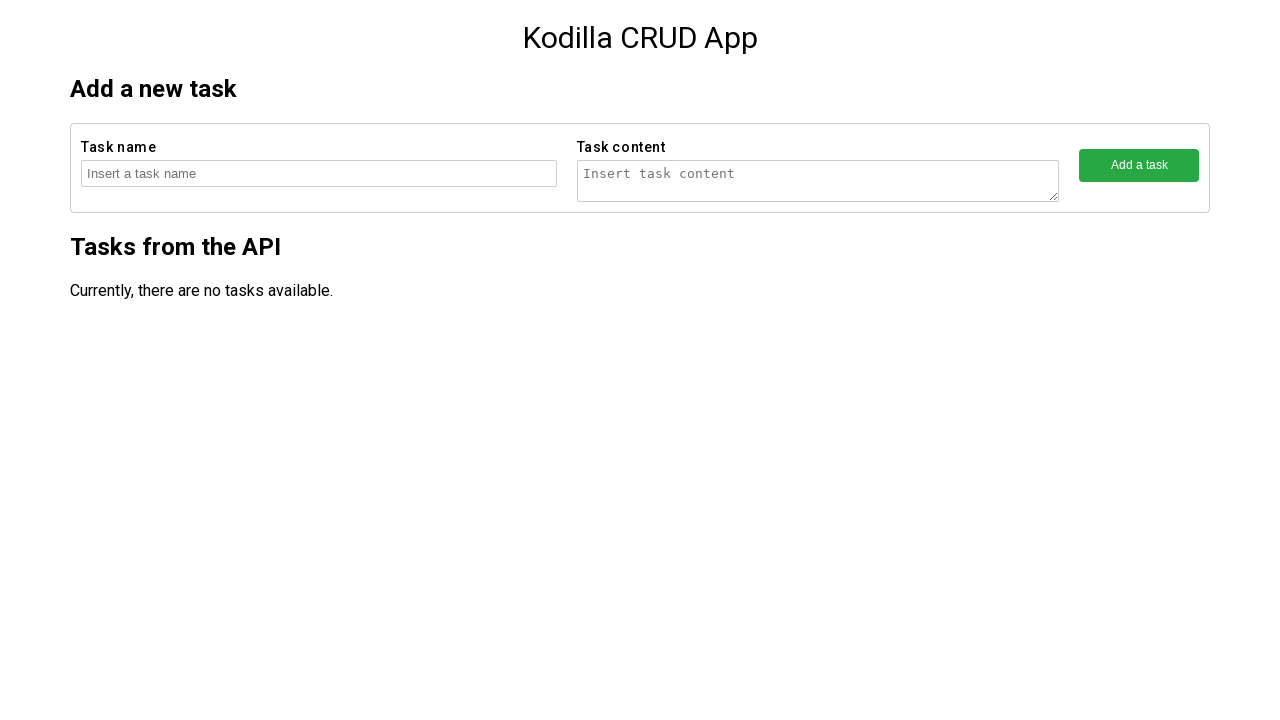

Filled task name field with 'Task number 26366' on //form[contains(@action,'createTask')]/fieldset[1]/input
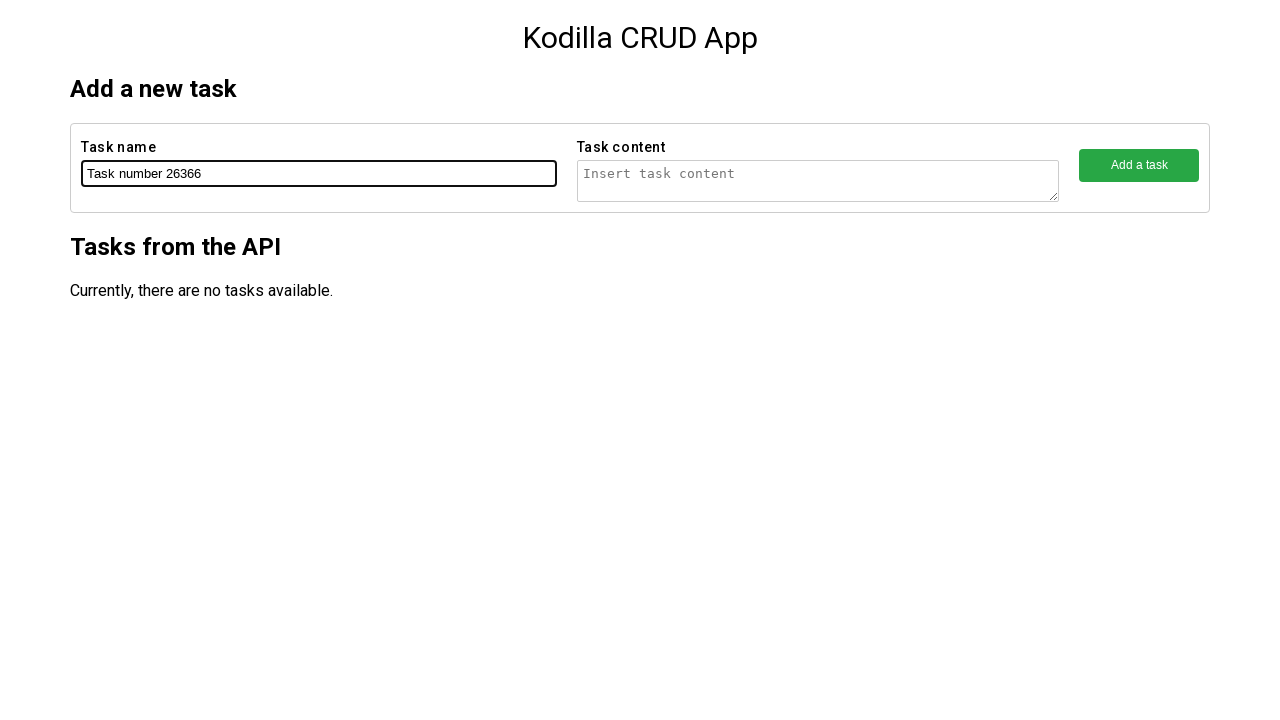

Filled task content field with 'Task number 26366 content' on //form[contains(@action,'createTask')]/fieldset[2]/textarea
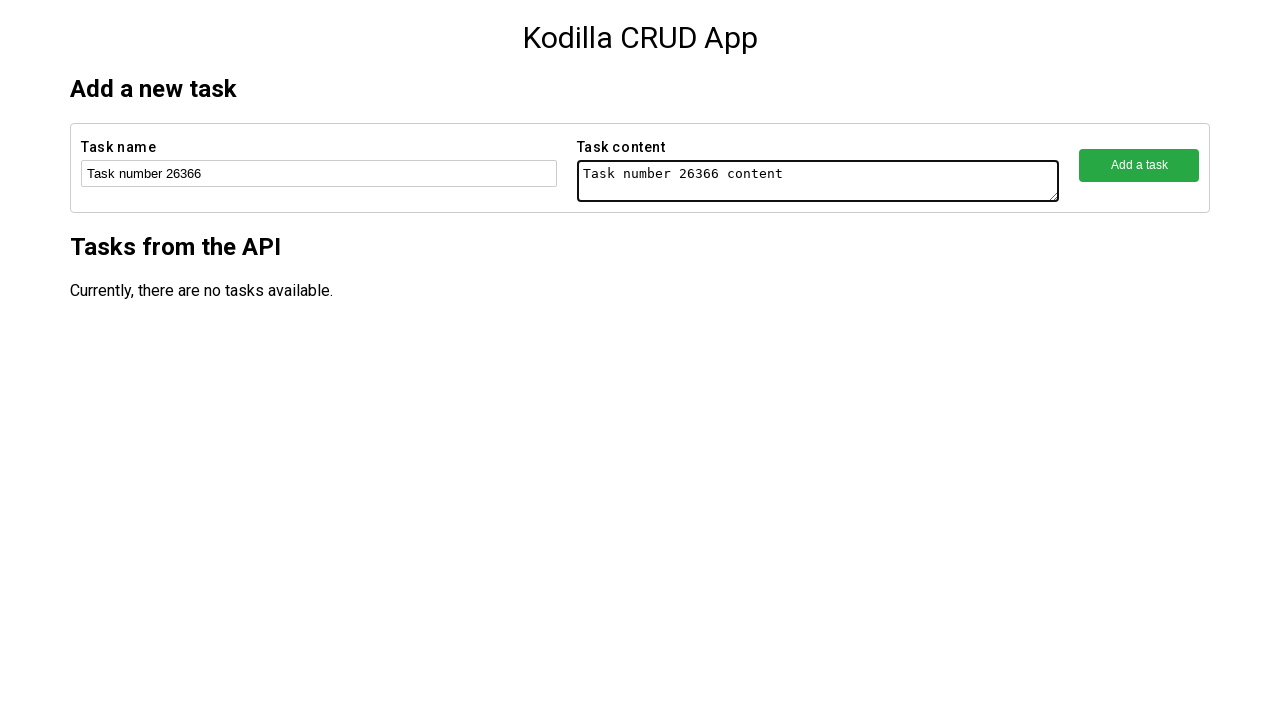

Clicked add button to create the task at (1139, 165) on xpath=//form[contains(@action,'createTask')]/fieldset[3]/button
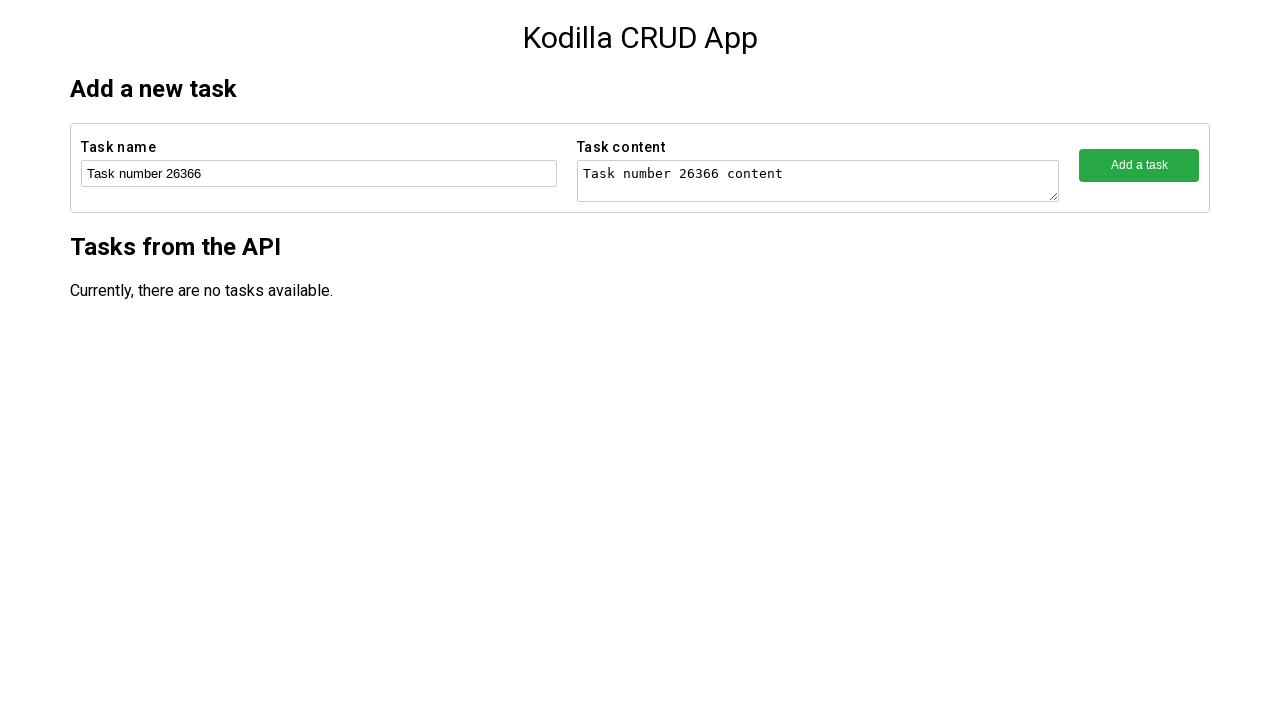

Waited 2000ms for task creation to complete
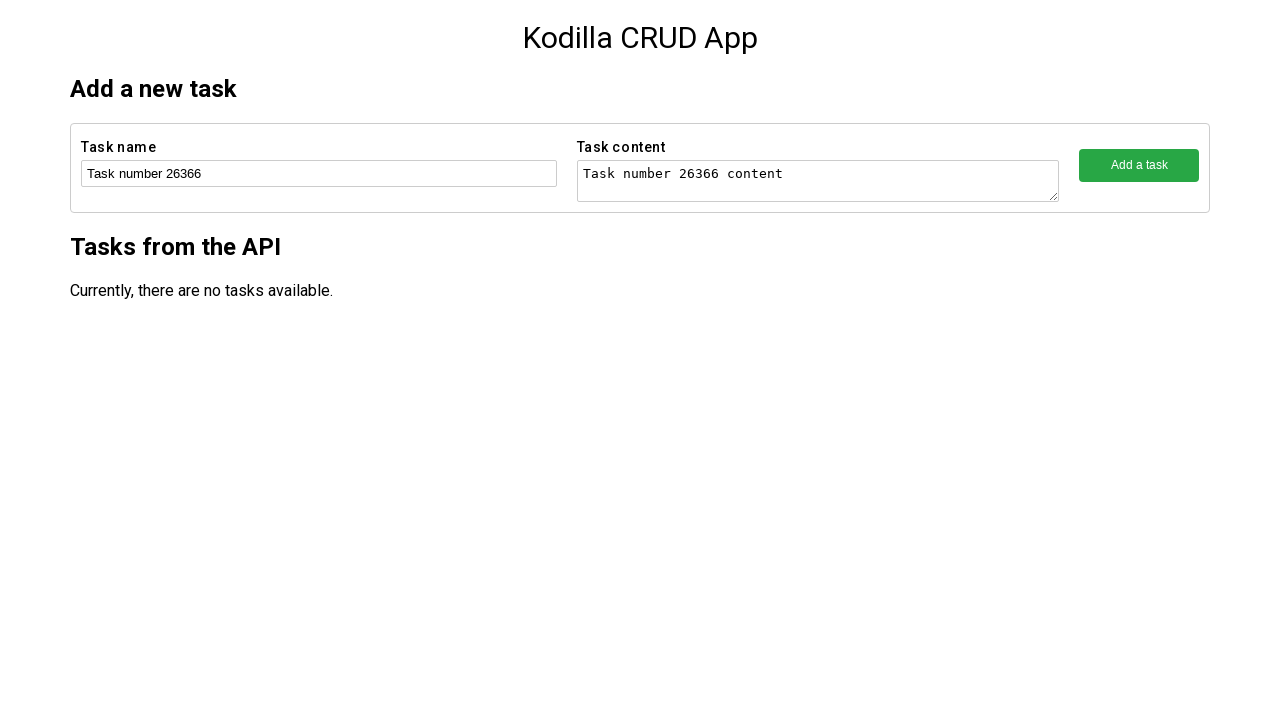

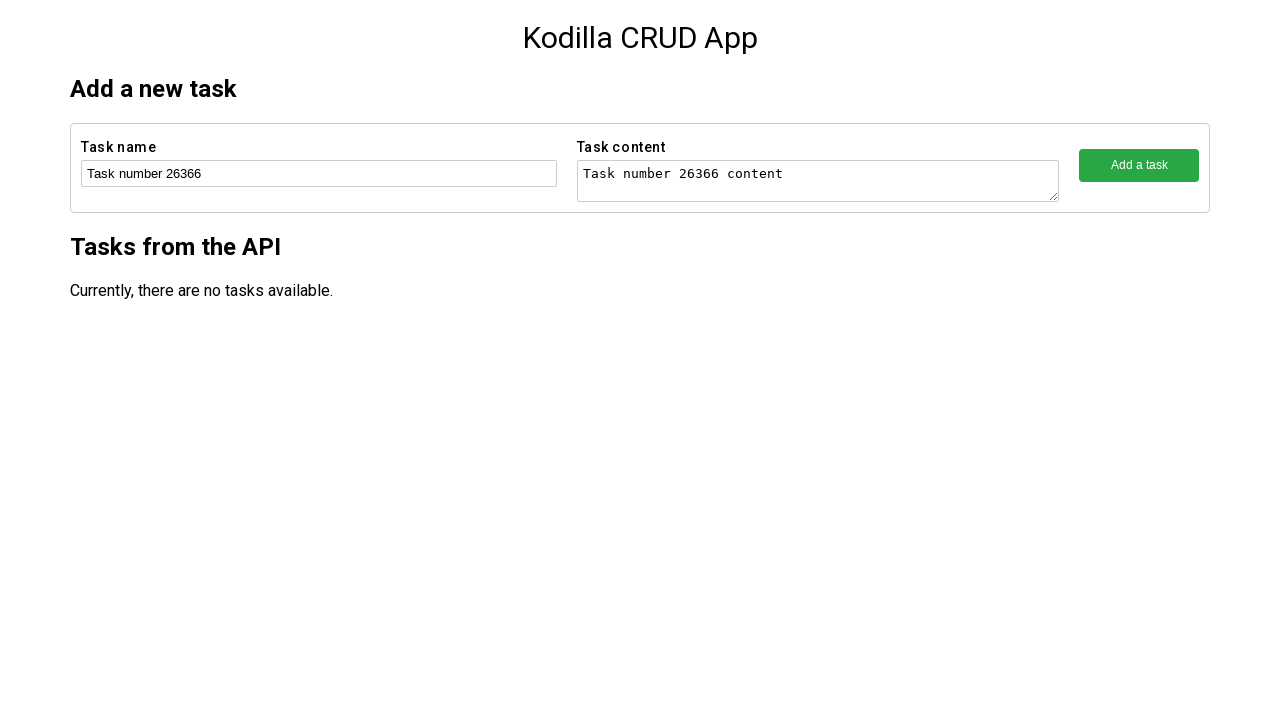